Tests adding todo items by filling the input field and pressing Enter, then verifying the items appear in the list

Starting URL: https://demo.playwright.dev/todomvc

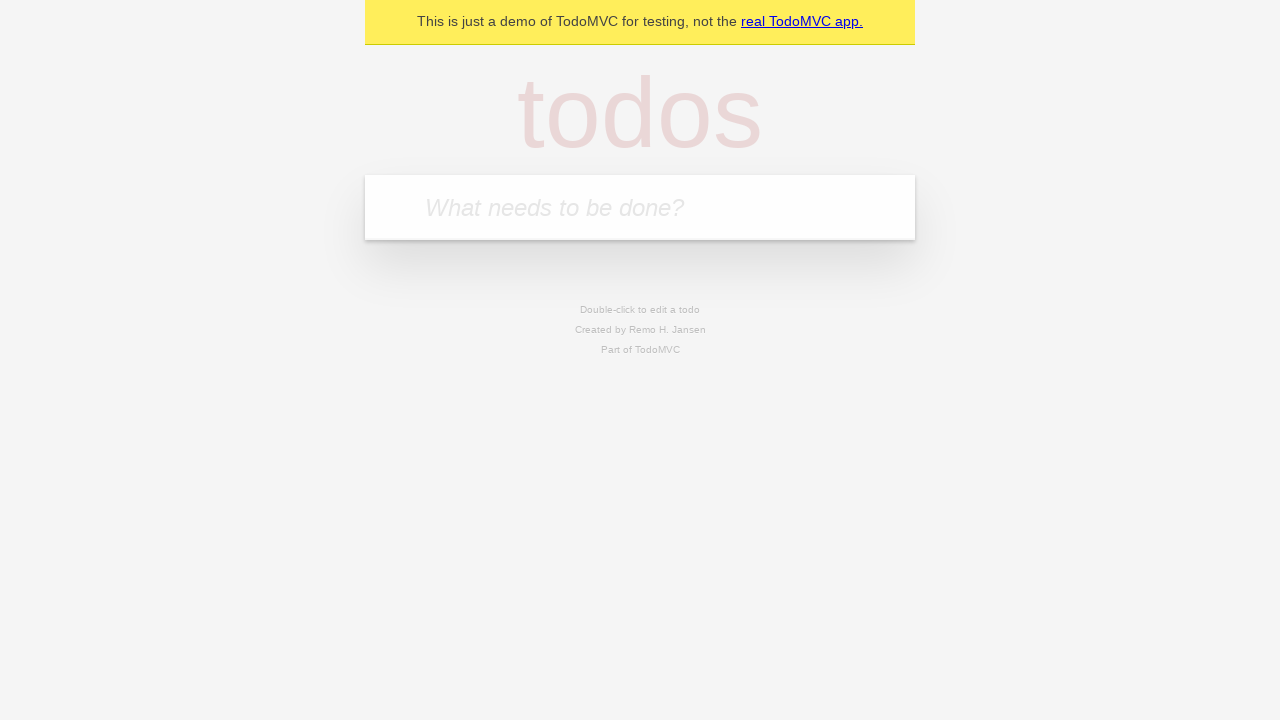

Filled input field with first todo item 'buy some cheese' on internal:attr=[placeholder="What needs to be done?"i]
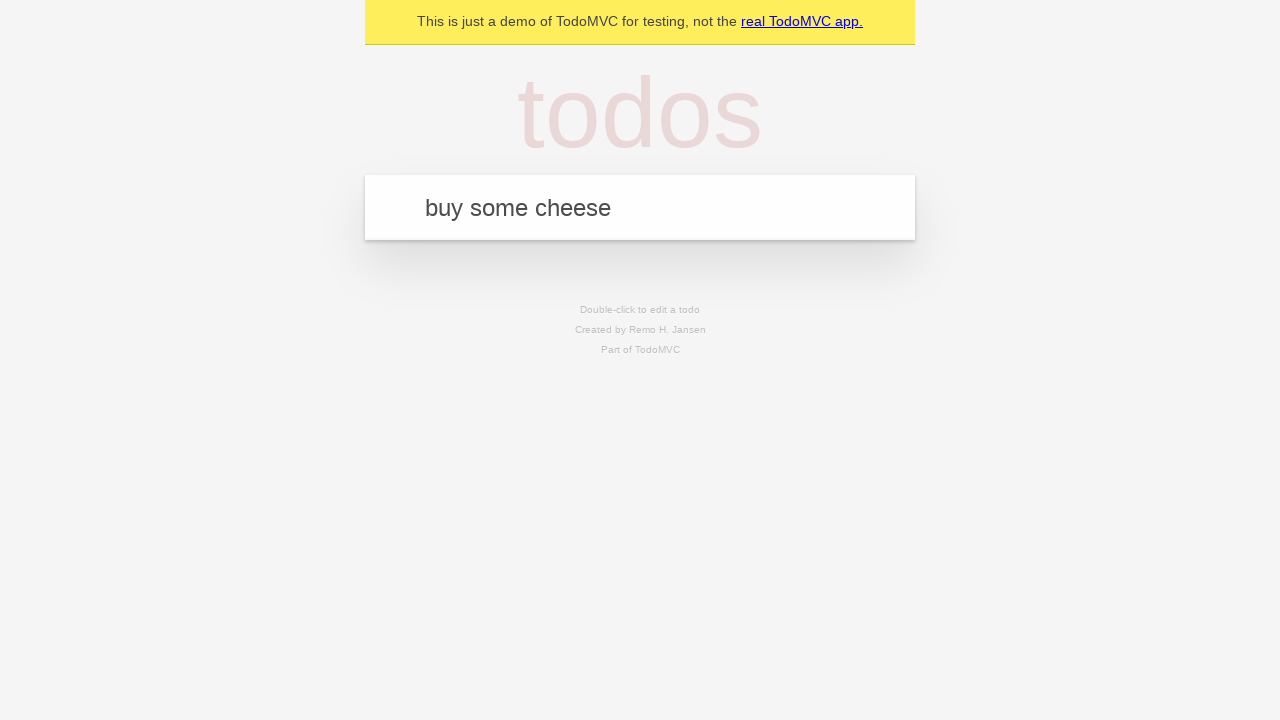

Pressed Enter to add first todo item on internal:attr=[placeholder="What needs to be done?"i]
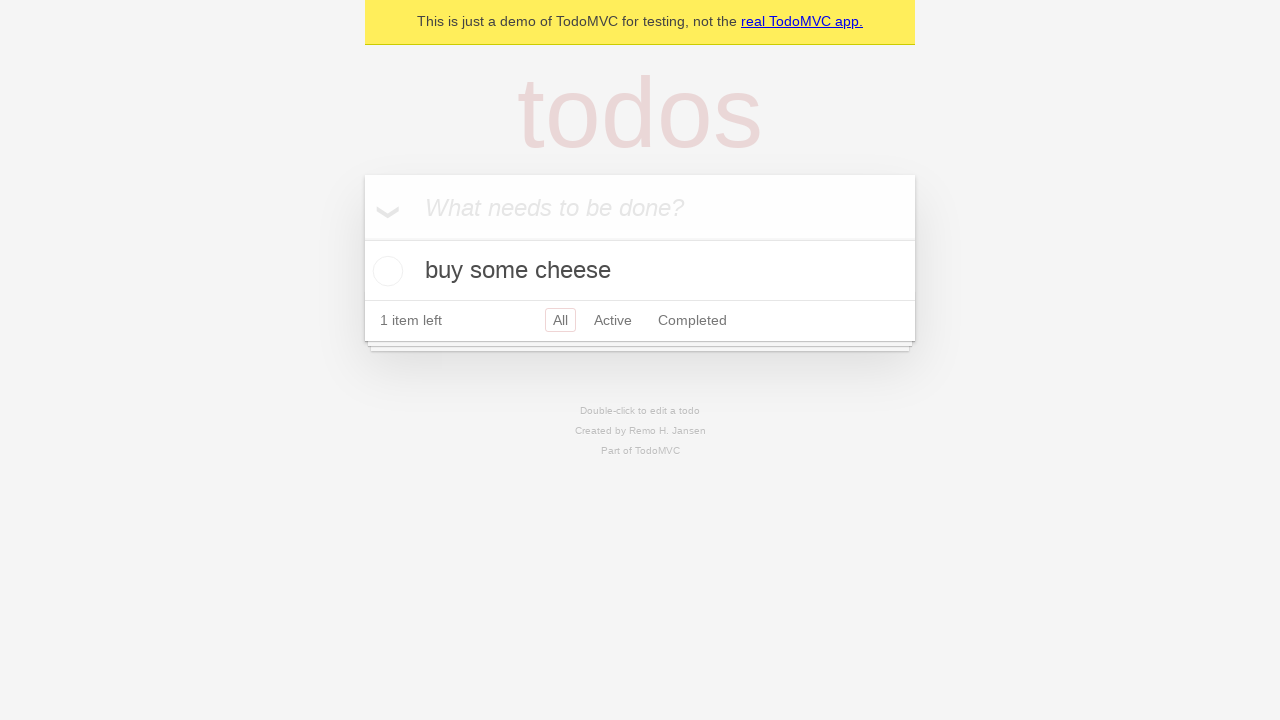

First todo item appeared in the list
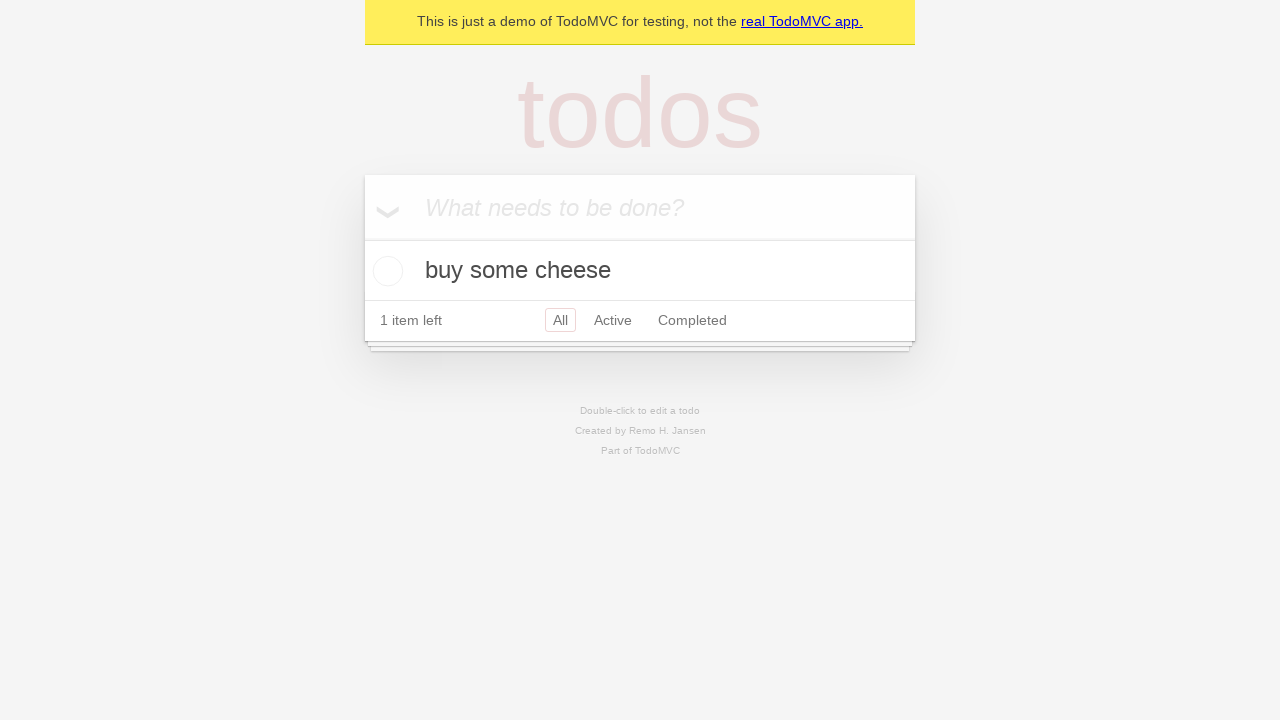

Filled input field with second todo item 'feed the cat' on internal:attr=[placeholder="What needs to be done?"i]
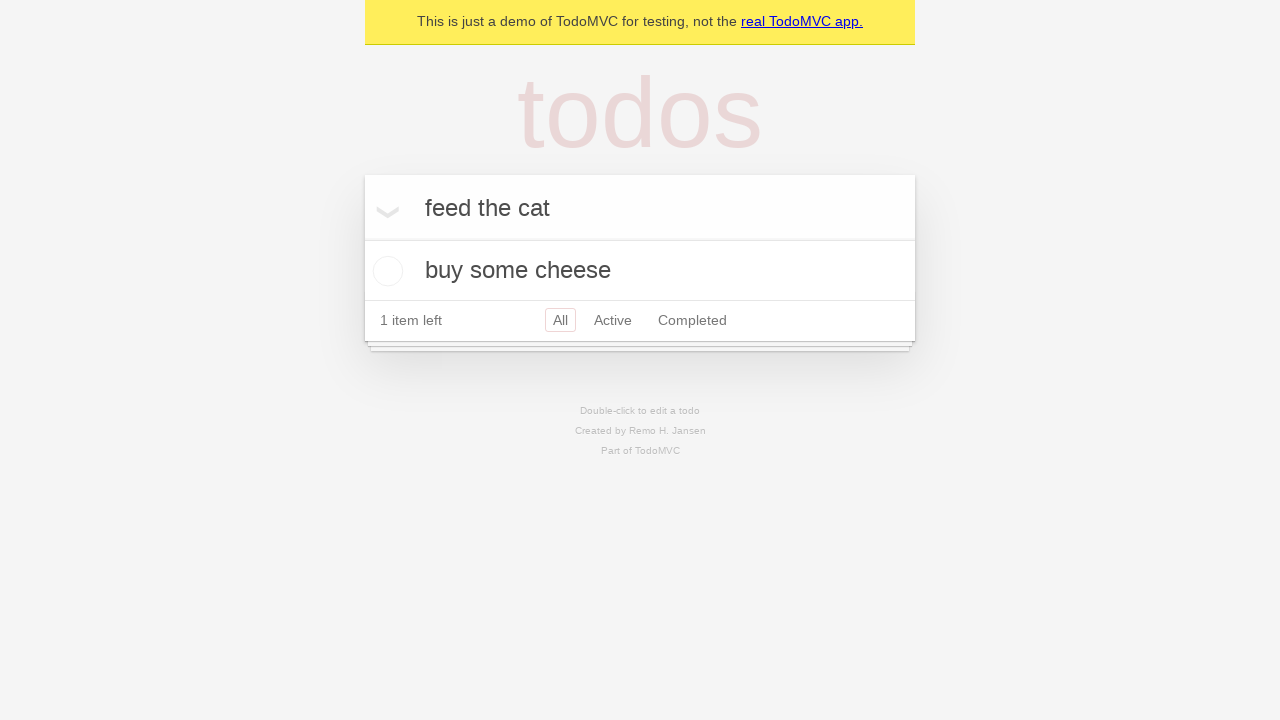

Pressed Enter to add second todo item on internal:attr=[placeholder="What needs to be done?"i]
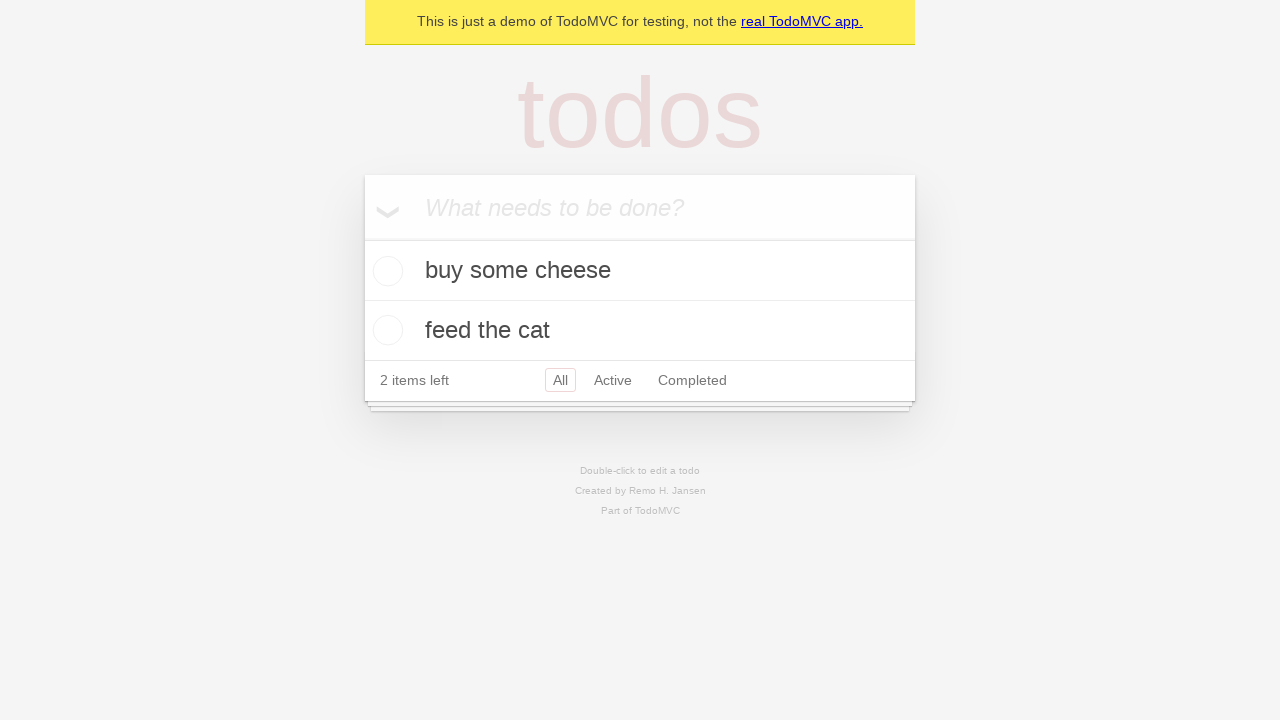

Verified both todo items are present in the list
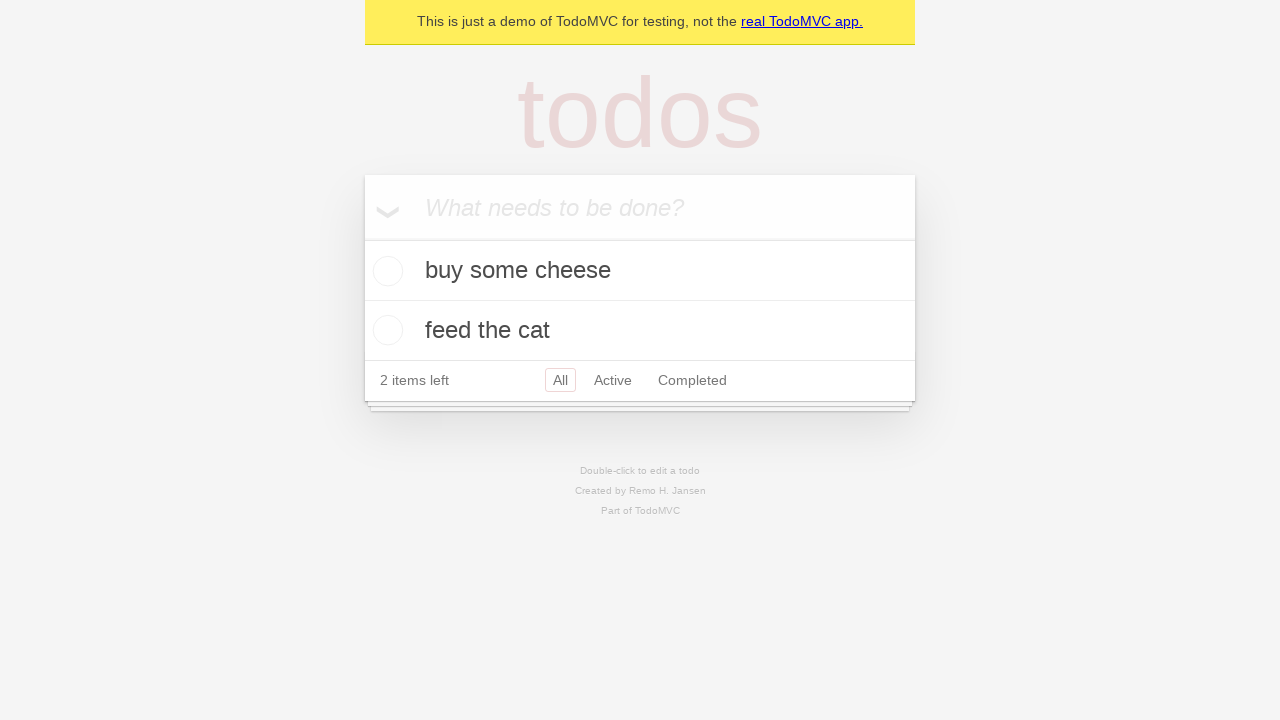

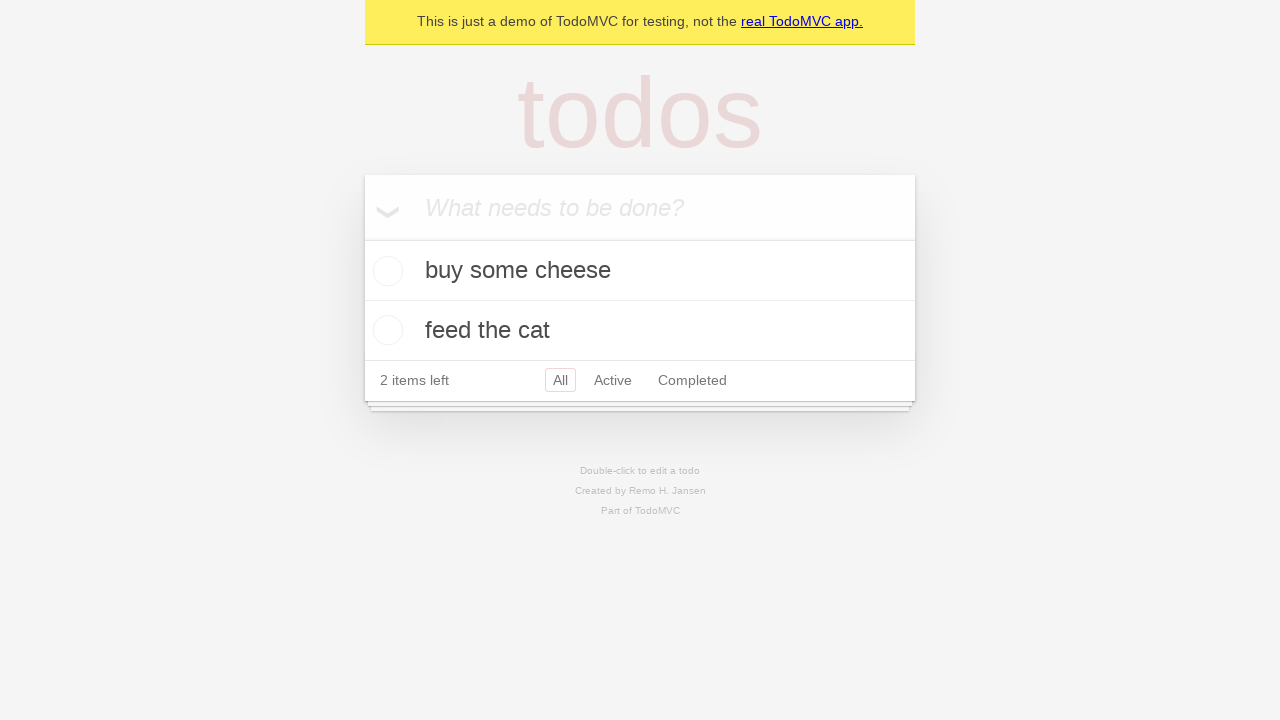